Tests jQuery UI autocomplete functionality by typing a letter, waiting for suggestions to appear, and selecting a specific suggestion from the dropdown

Starting URL: https://jqueryui.com/autocomplete/

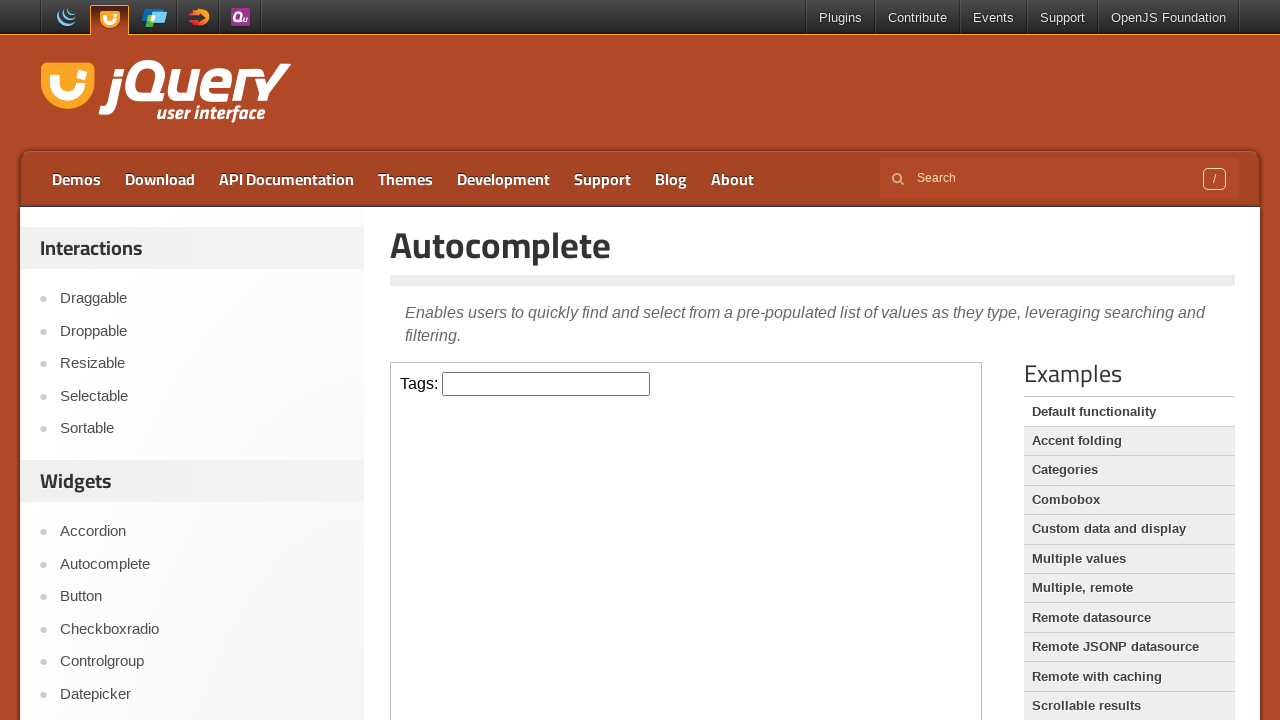

Waited for tags input field in iframe to be available
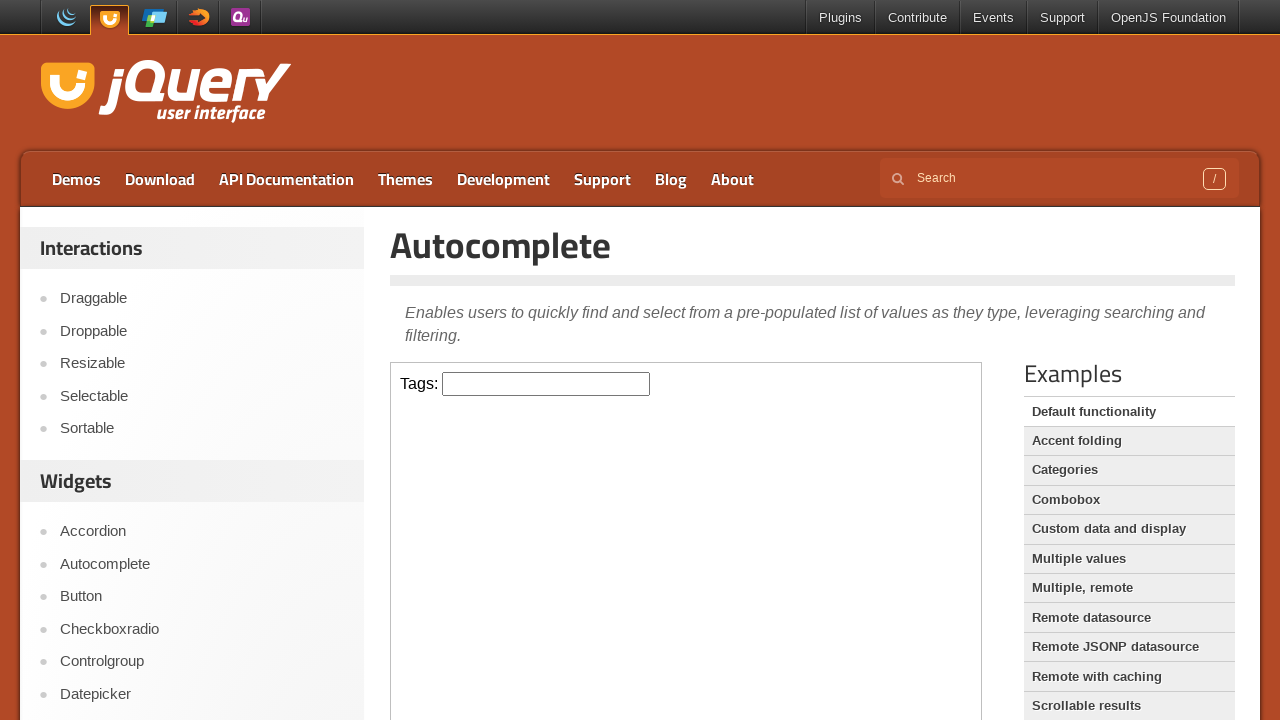

Selected the first iframe containing the autocomplete demo
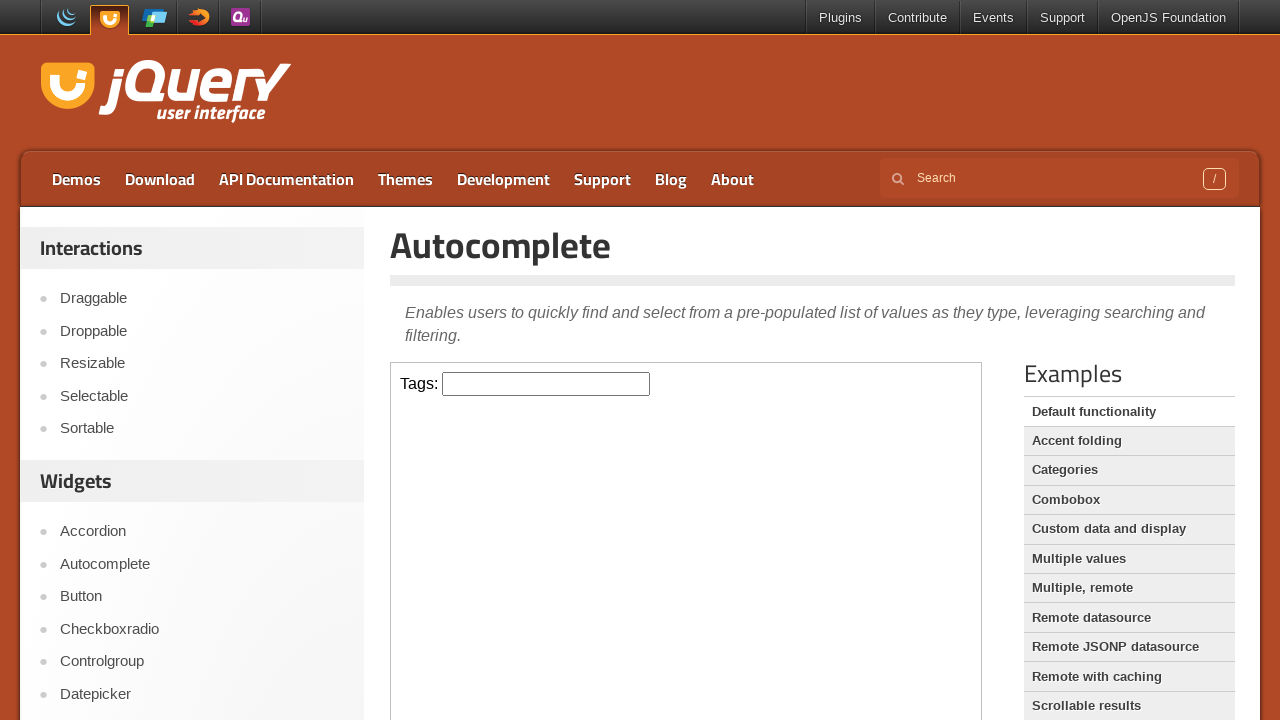

Typed 'A' in the tags input field to trigger autocomplete suggestions on #tags
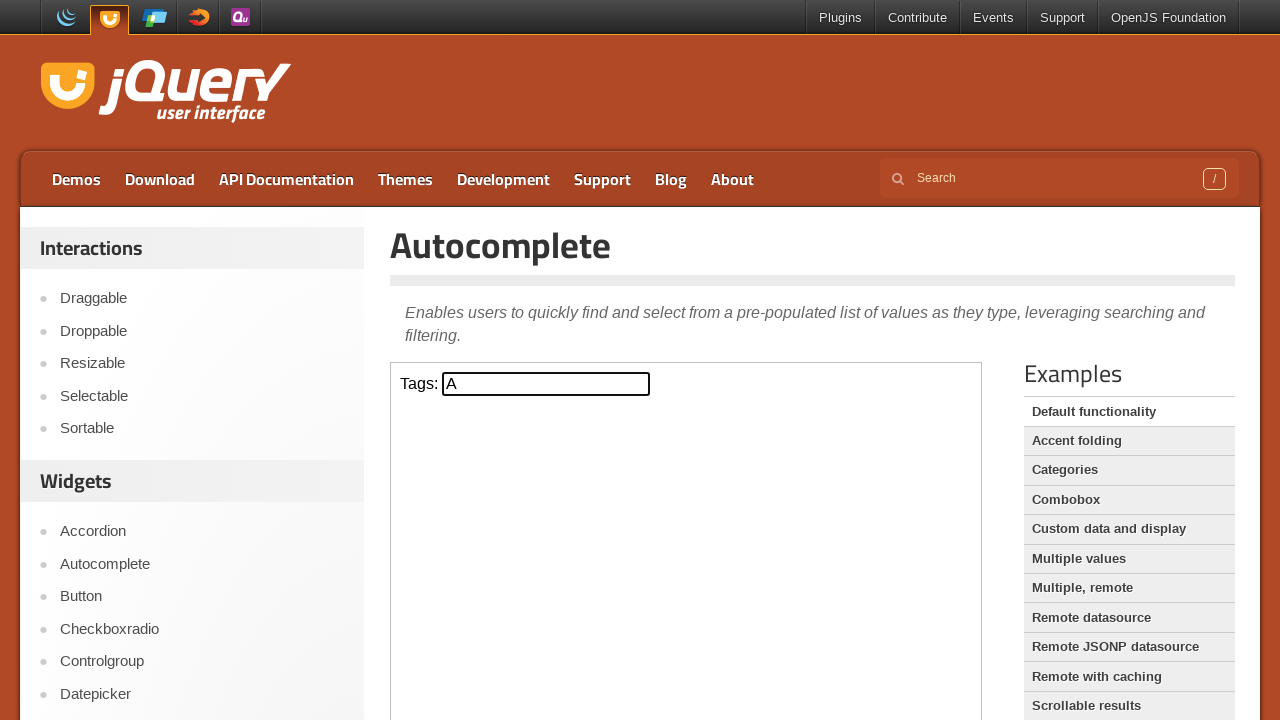

Autocomplete suggestions dropdown appeared
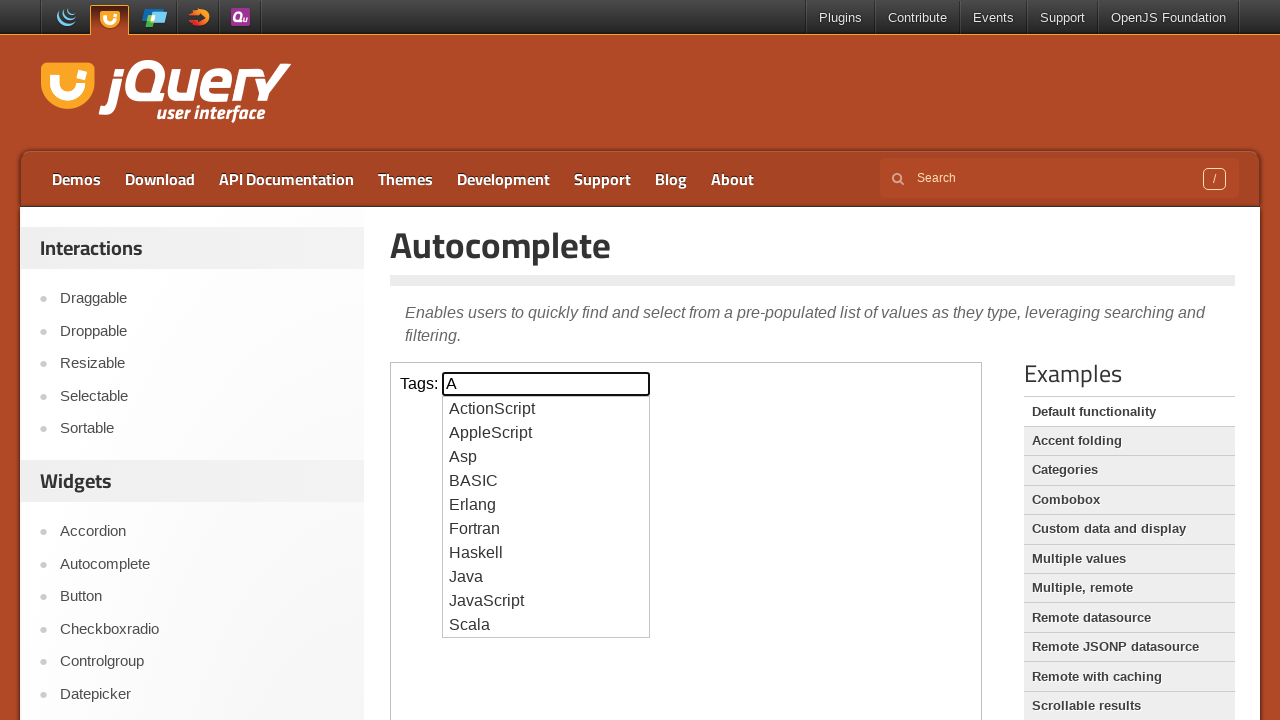

Retrieved list of autocomplete suggestions
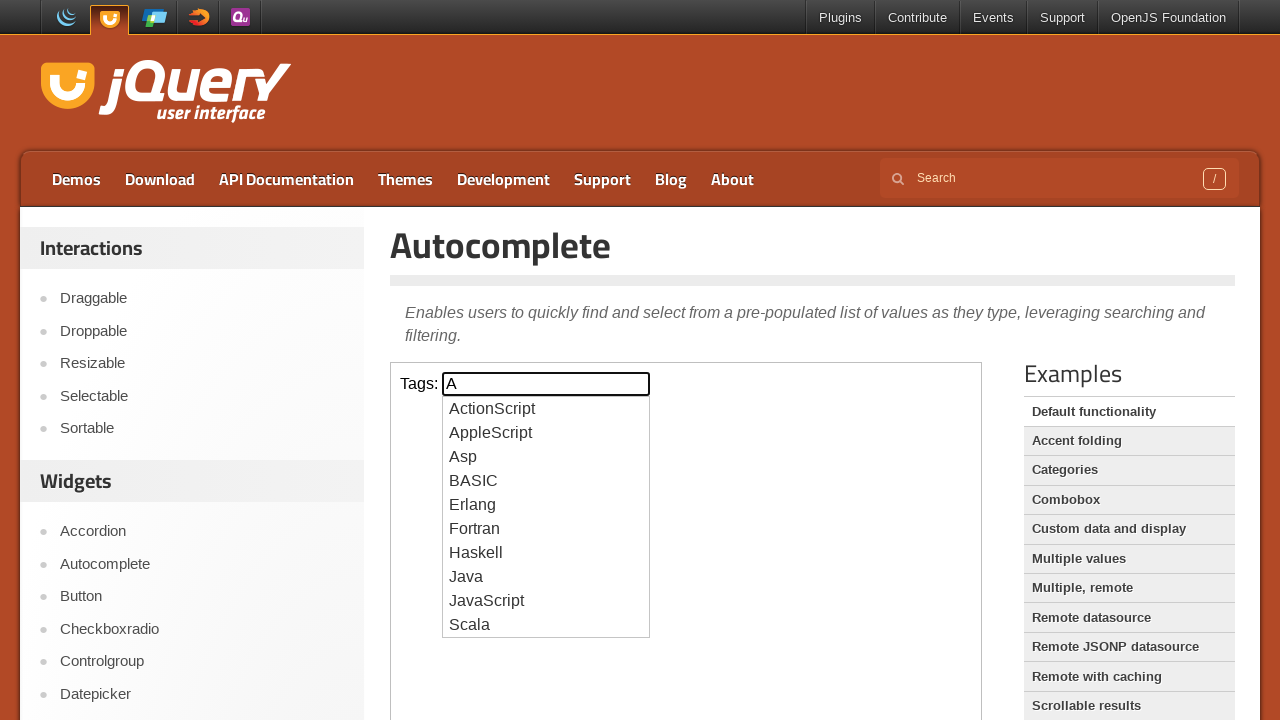

Selected 'AppleScript' from the autocomplete suggestions at (546, 433) on xpath=//ul[@id='ui-id-1']/li/div >> nth=1
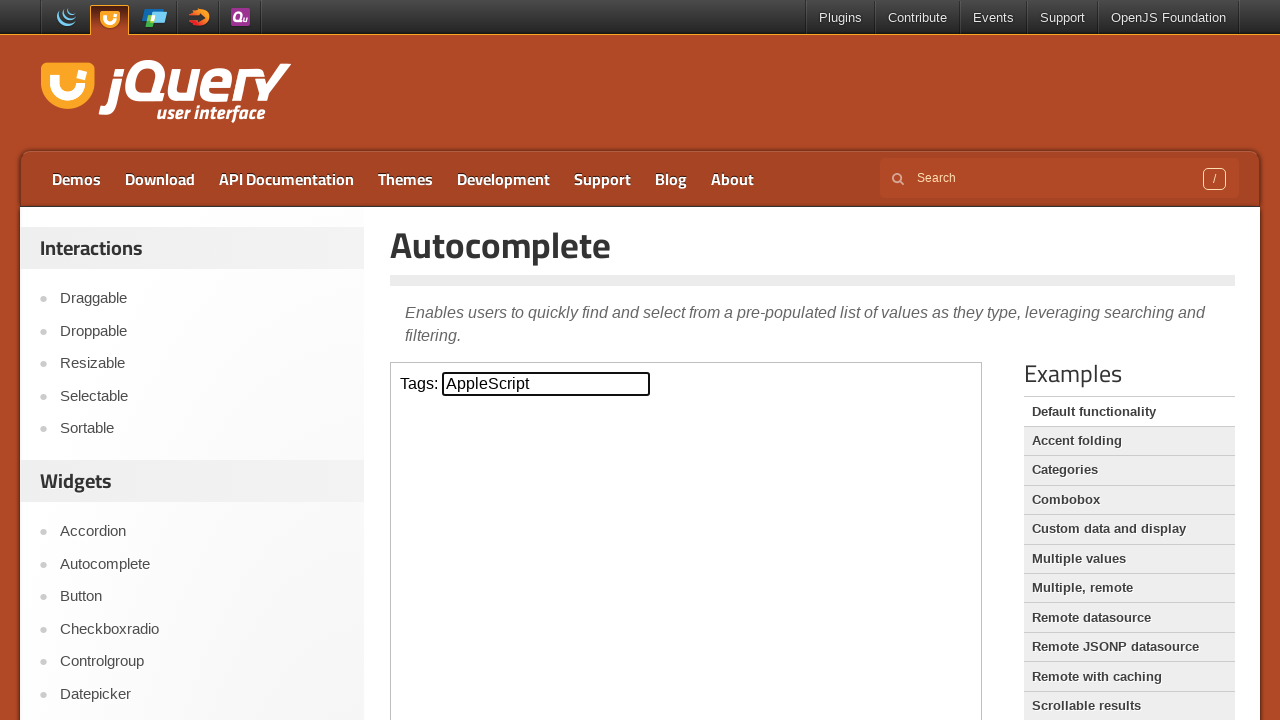

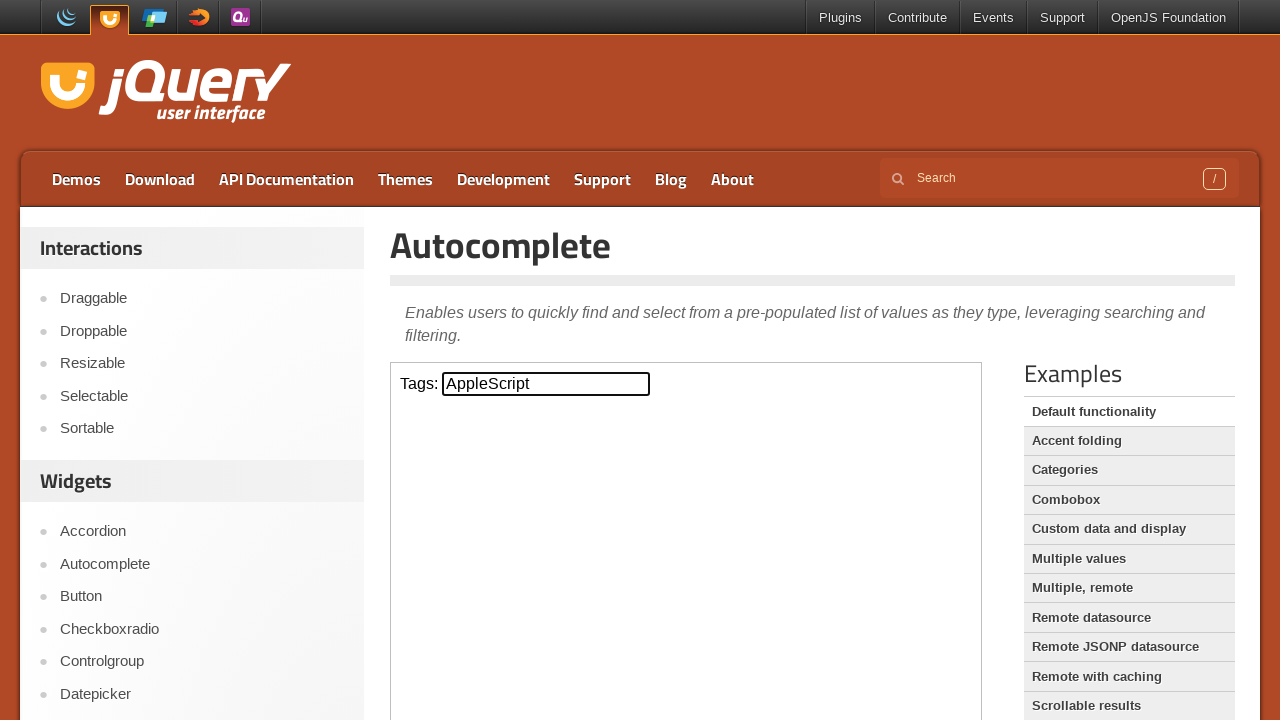